Navigates to the Swarthmore College course catalog departments page and clicks on the first department link to view available courses.

Starting URL: https://catalog.swarthmore.edu/content.php?catoid=7&navoid=194

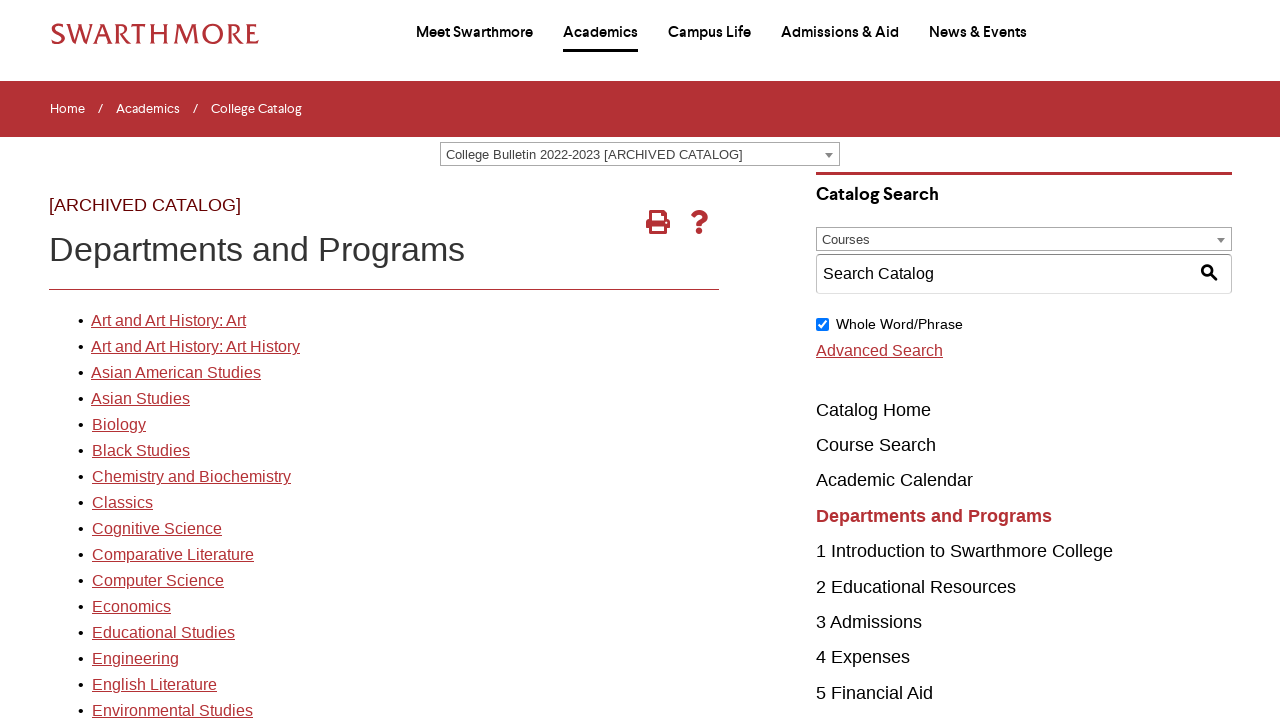

Navigated to Swarthmore College course catalog departments page
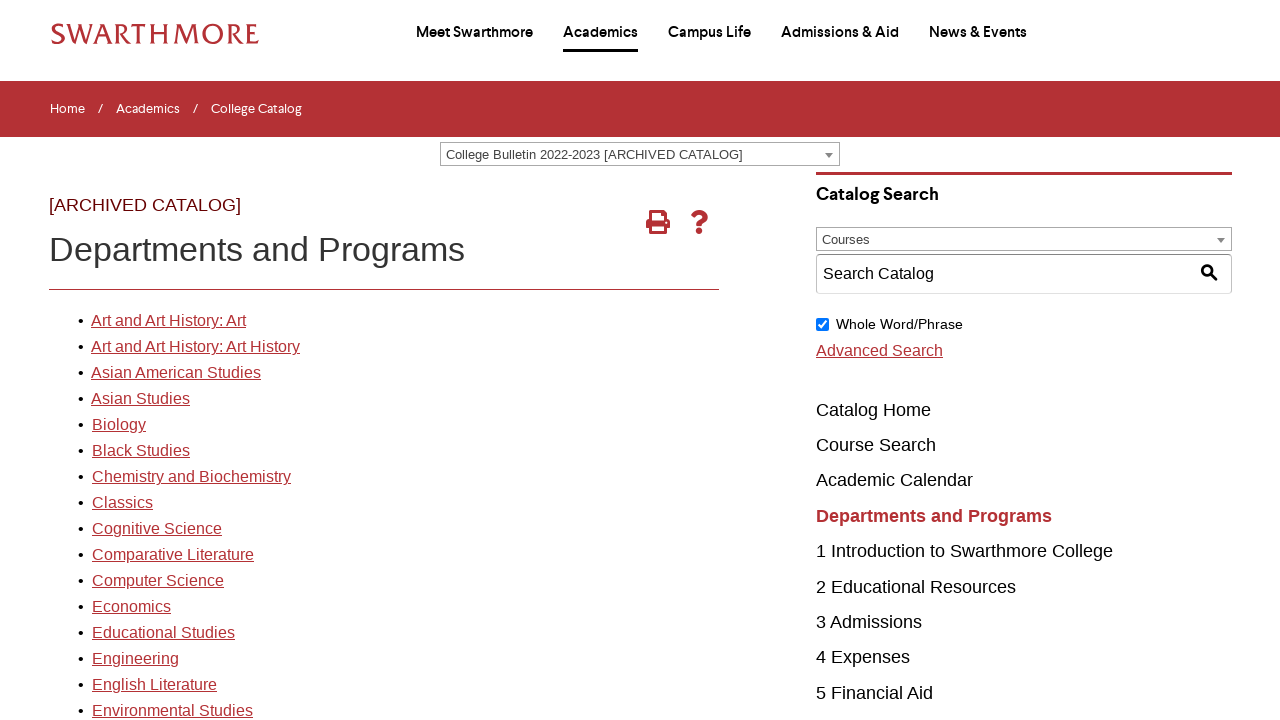

Clicked on the first department link at (168, 321) on xpath=//*[@id='gateway-page']/body/table/tbody/tr[3]/td[1]/table/tbody/tr[2]/td[
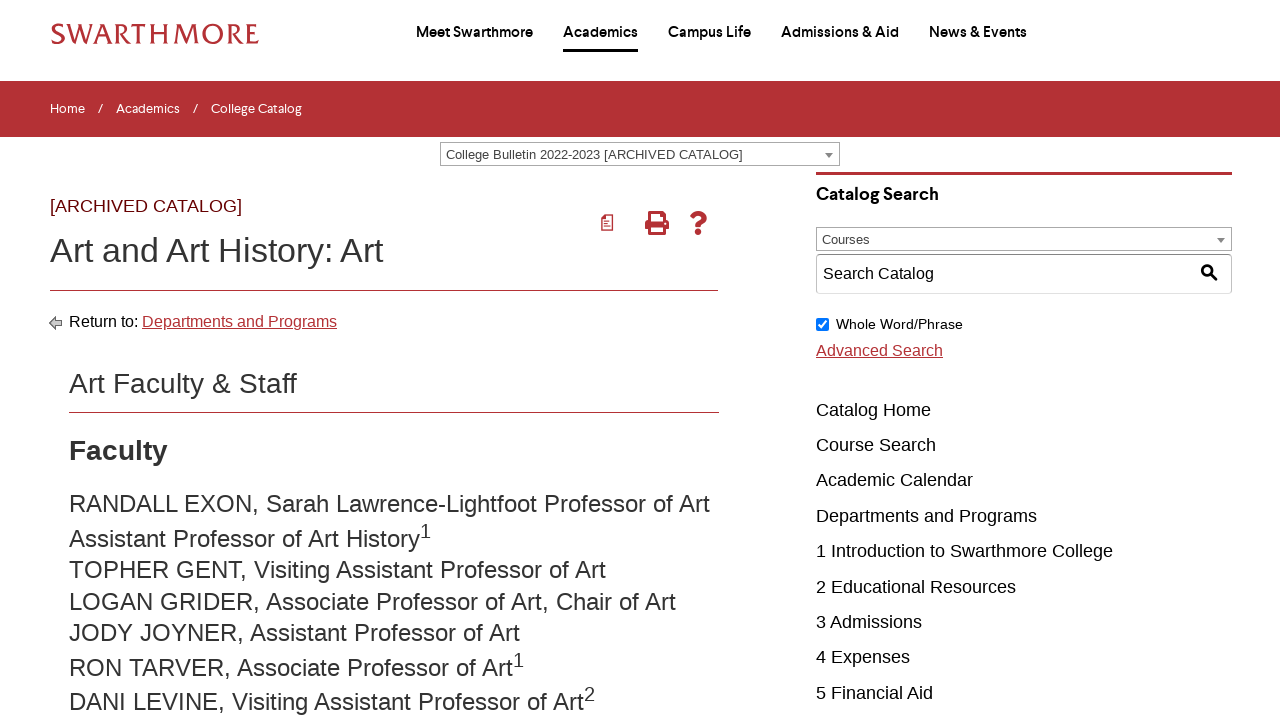

Course list loaded successfully
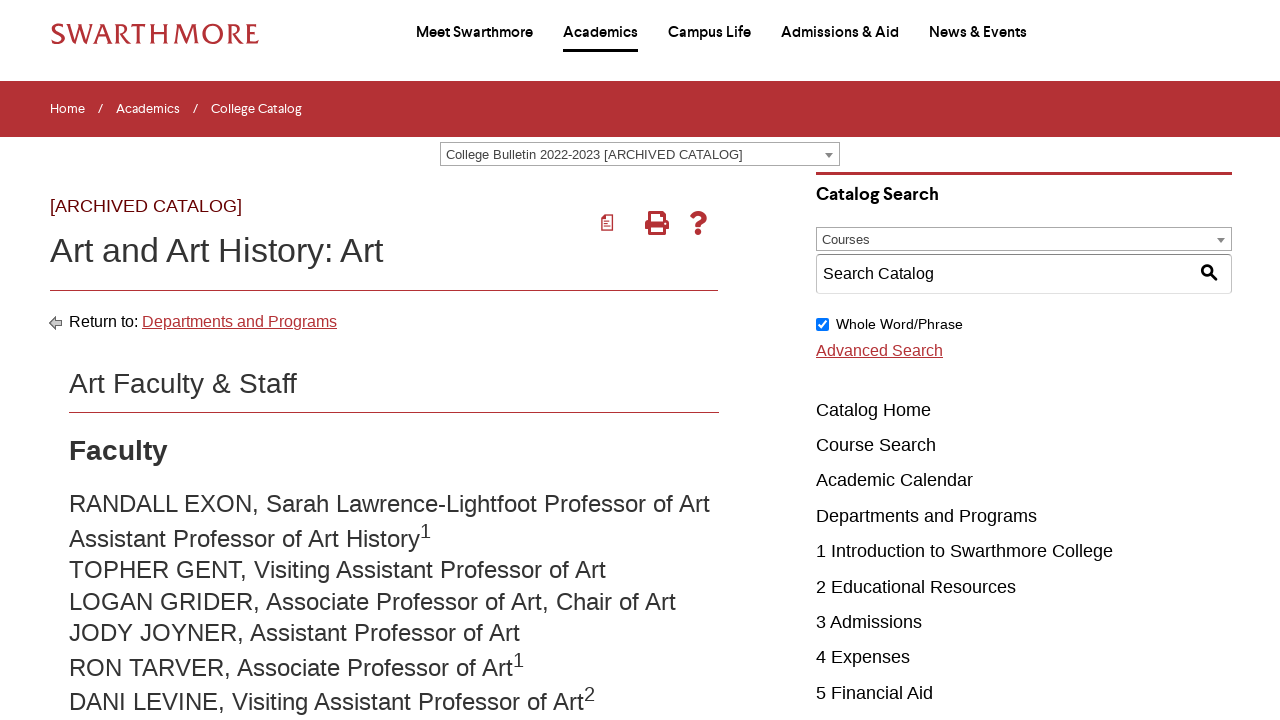

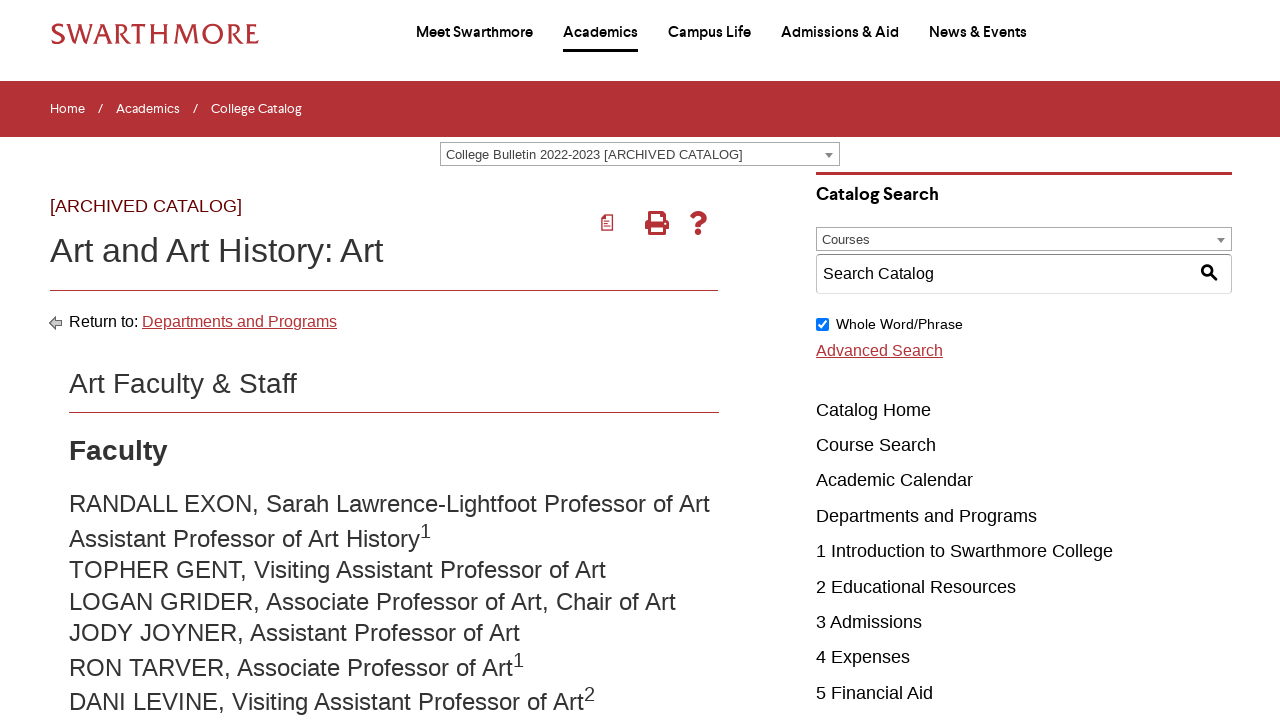